Tests window handle functionality by verifying text on the main page, clicking a link that opens a new window, verifying the new window's title and content, then switching back to the original window and verifying its title.

Starting URL: https://the-internet.herokuapp.com/windows

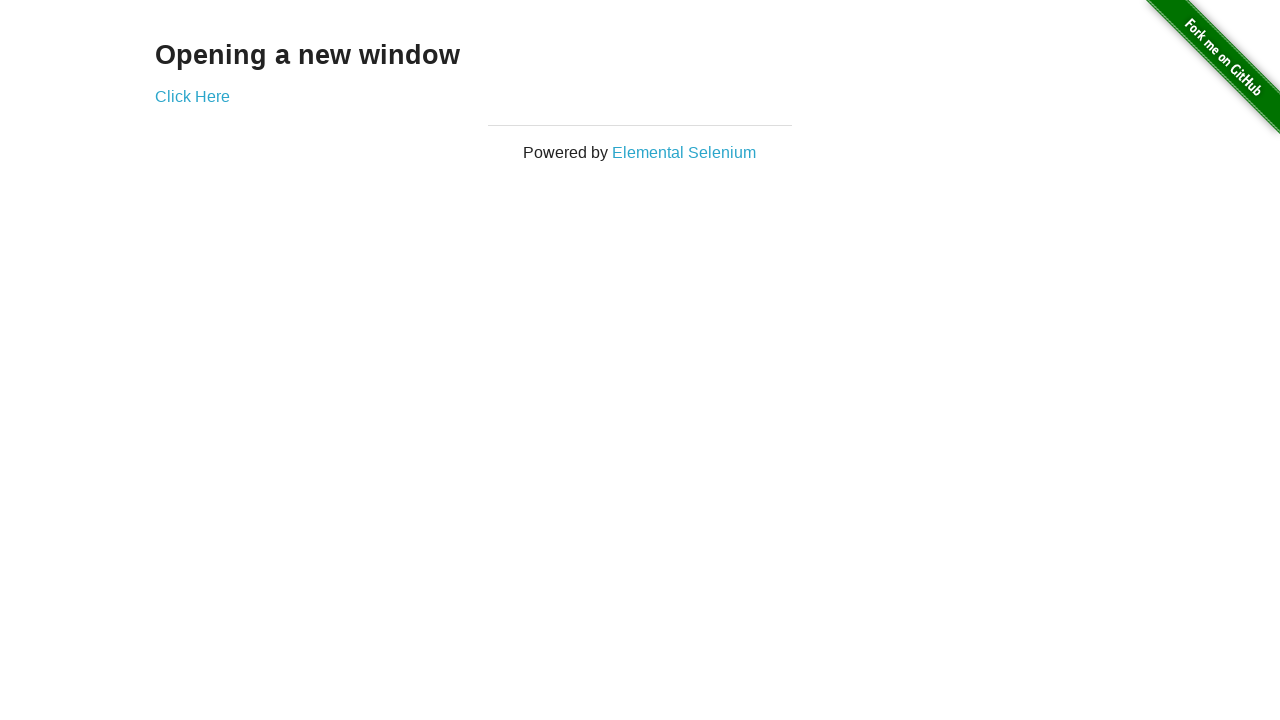

Waited for 'Opening a new window' text to load
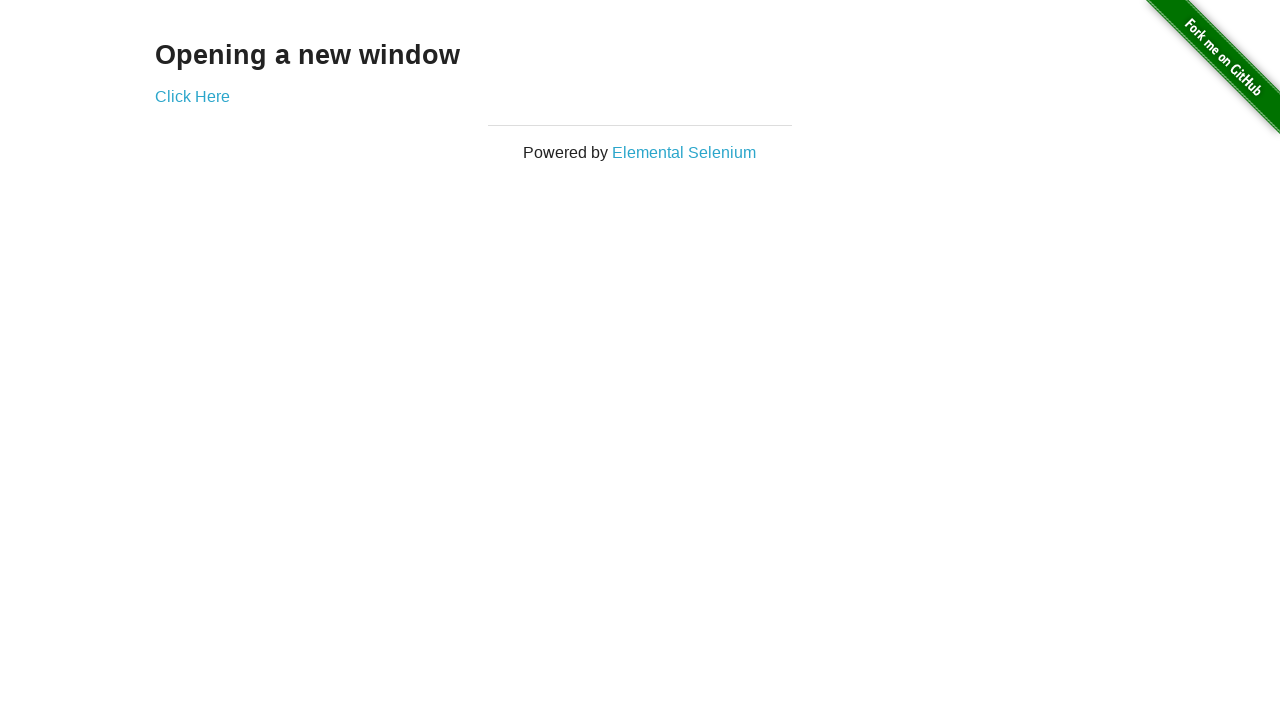

Verified 'Opening a new window' text is visible
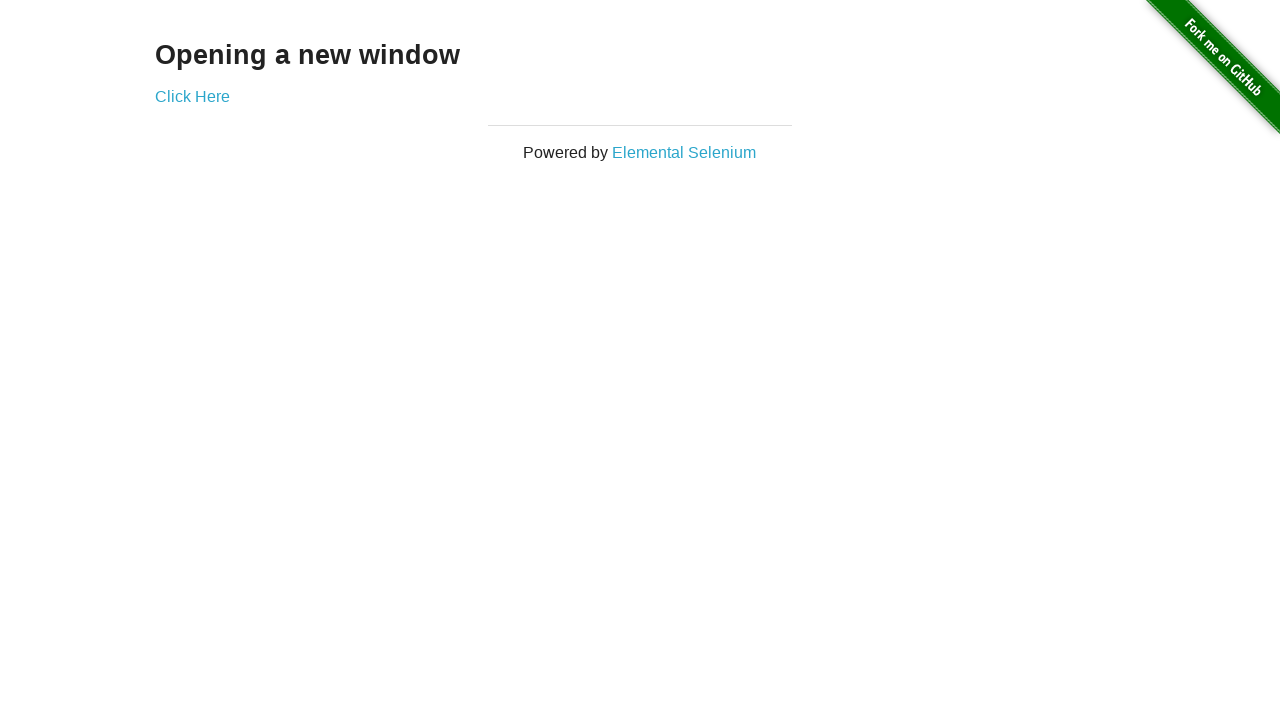

Verified main page title contains 'The Internet'
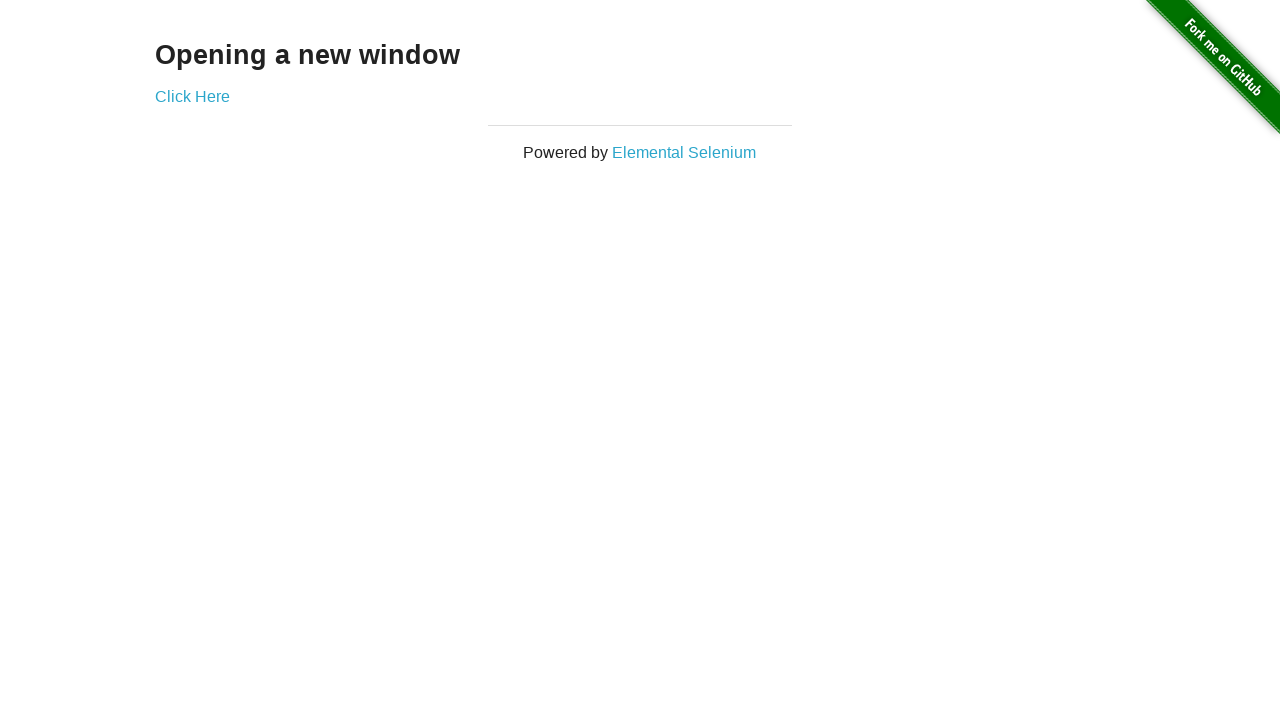

Clicked 'Click Here' link to open new window at (192, 96) on xpath=//*[text()='Click Here']
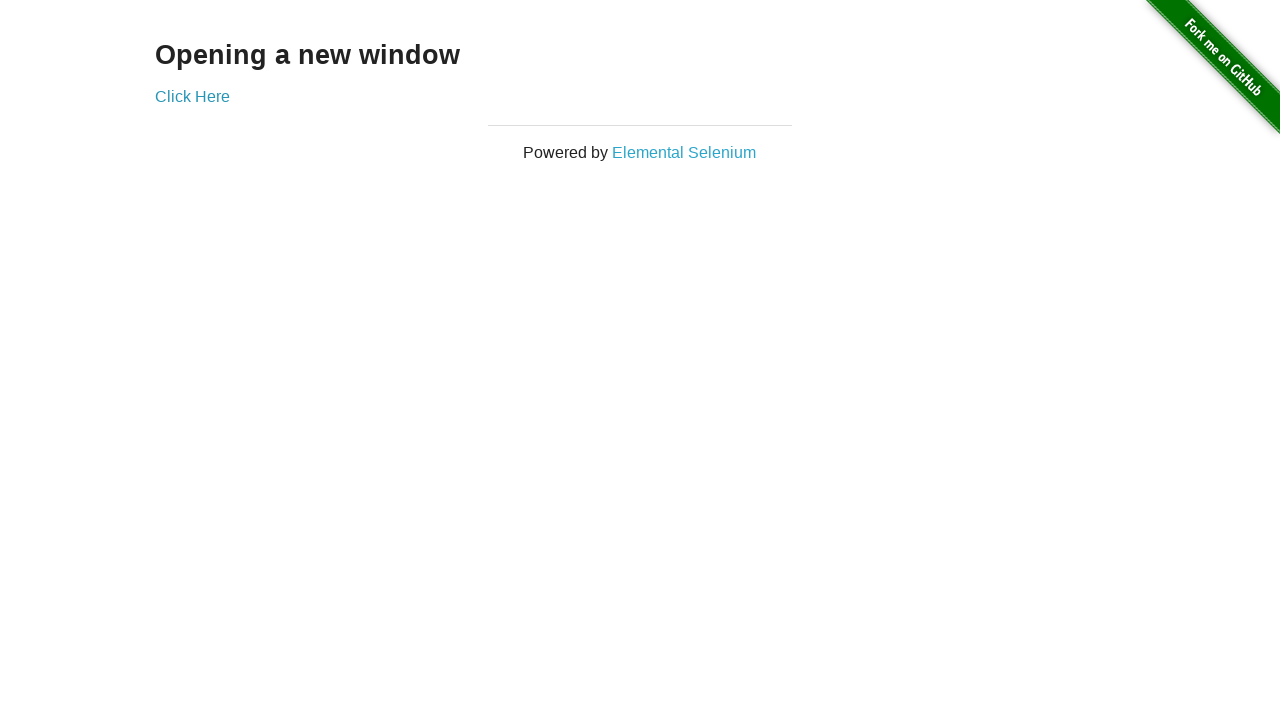

New window opened and loaded
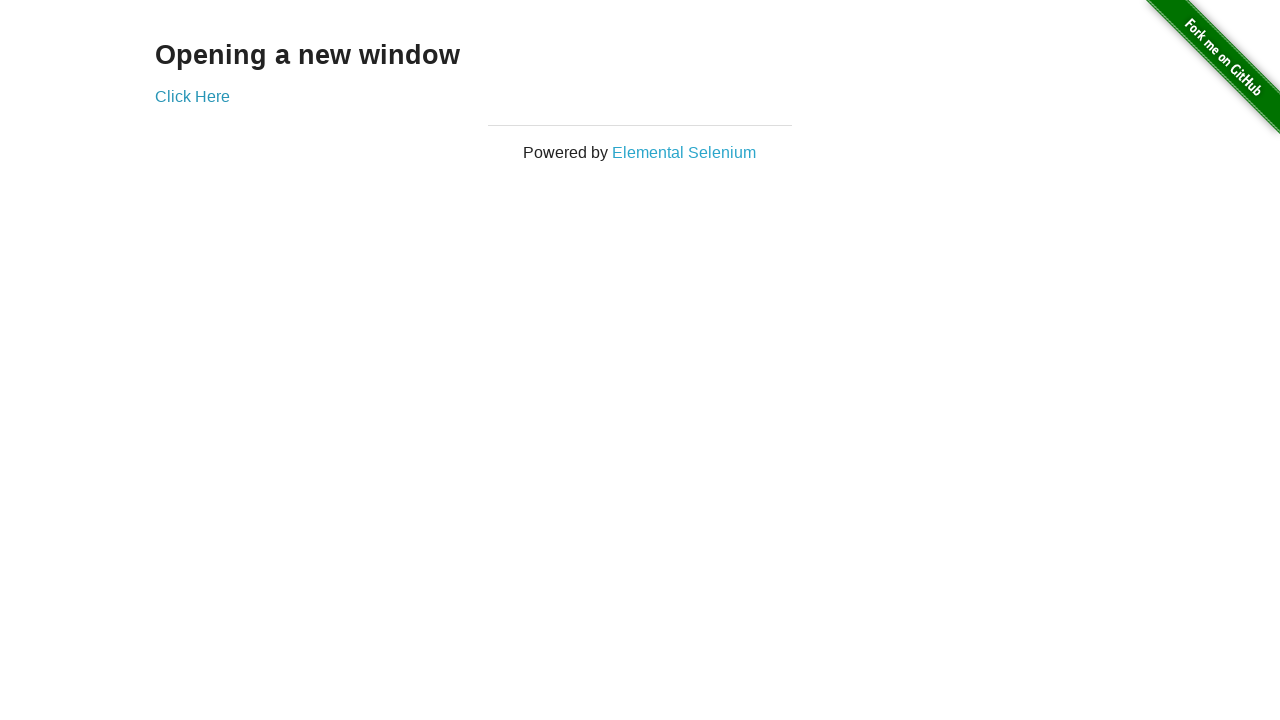

Verified new window title is 'New Window'
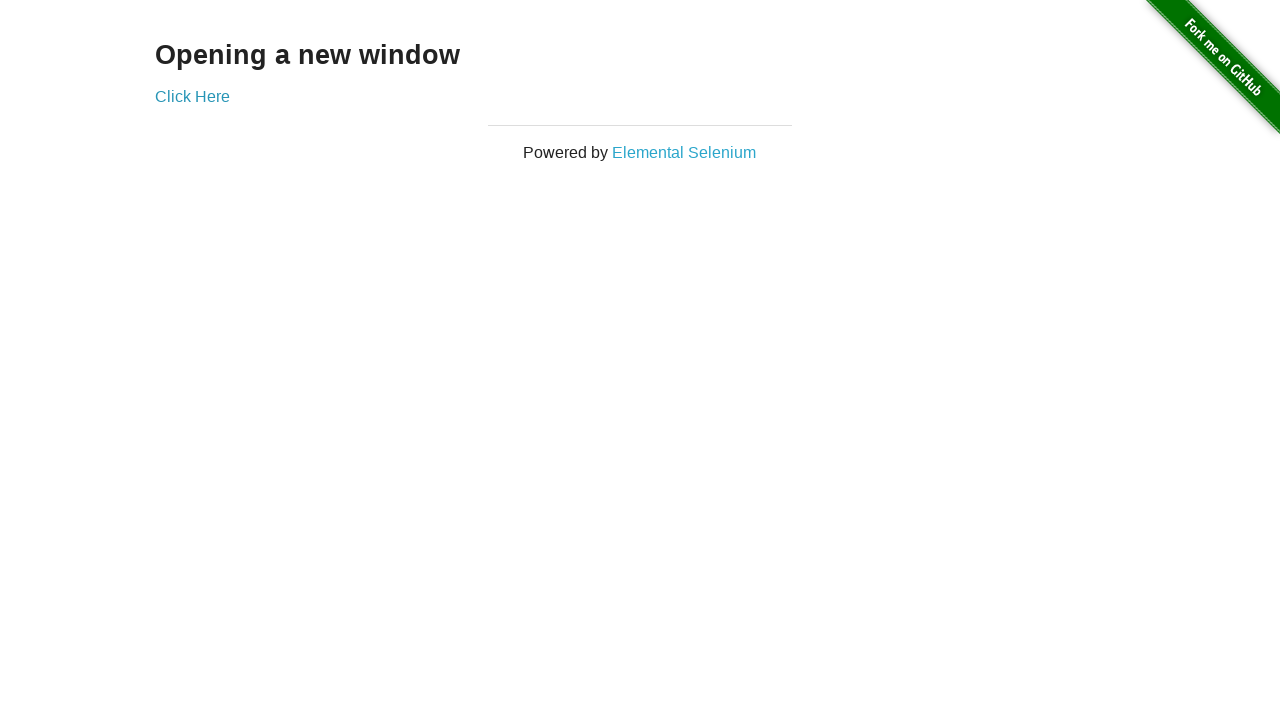

Verified 'New Window' heading is visible on new page
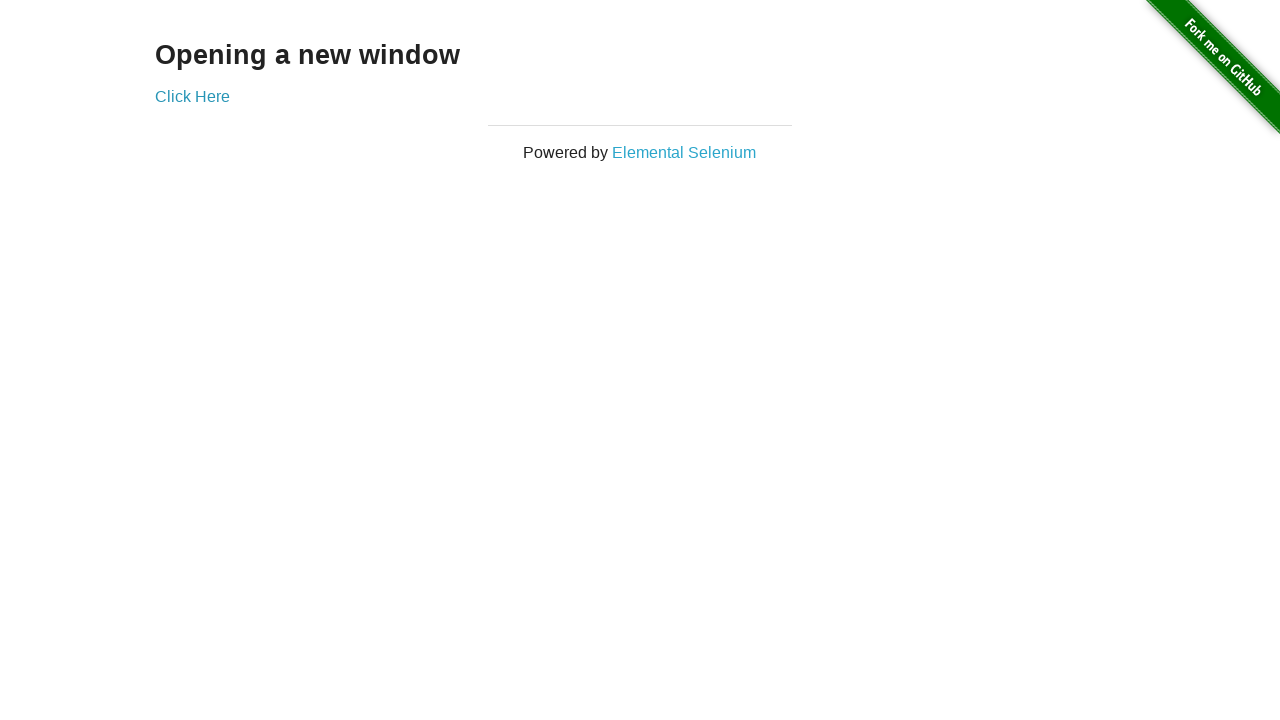

Switched back to original window
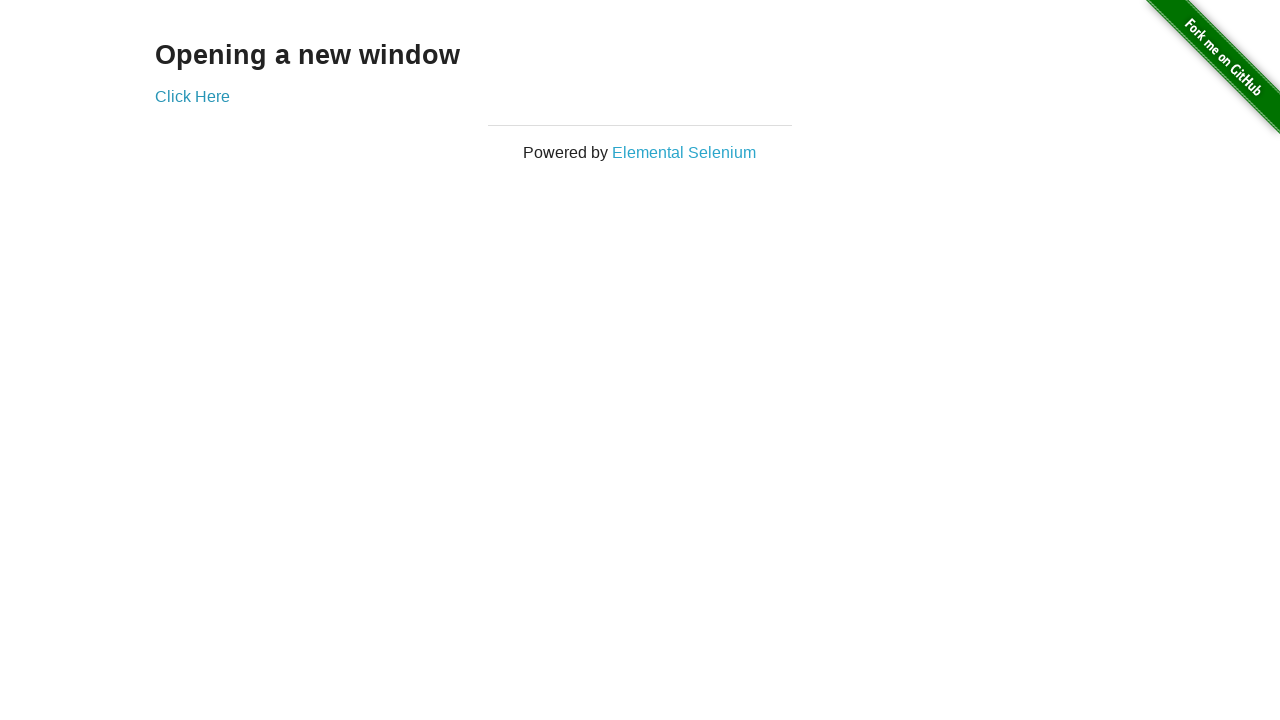

Verified original page title is 'The Internet'
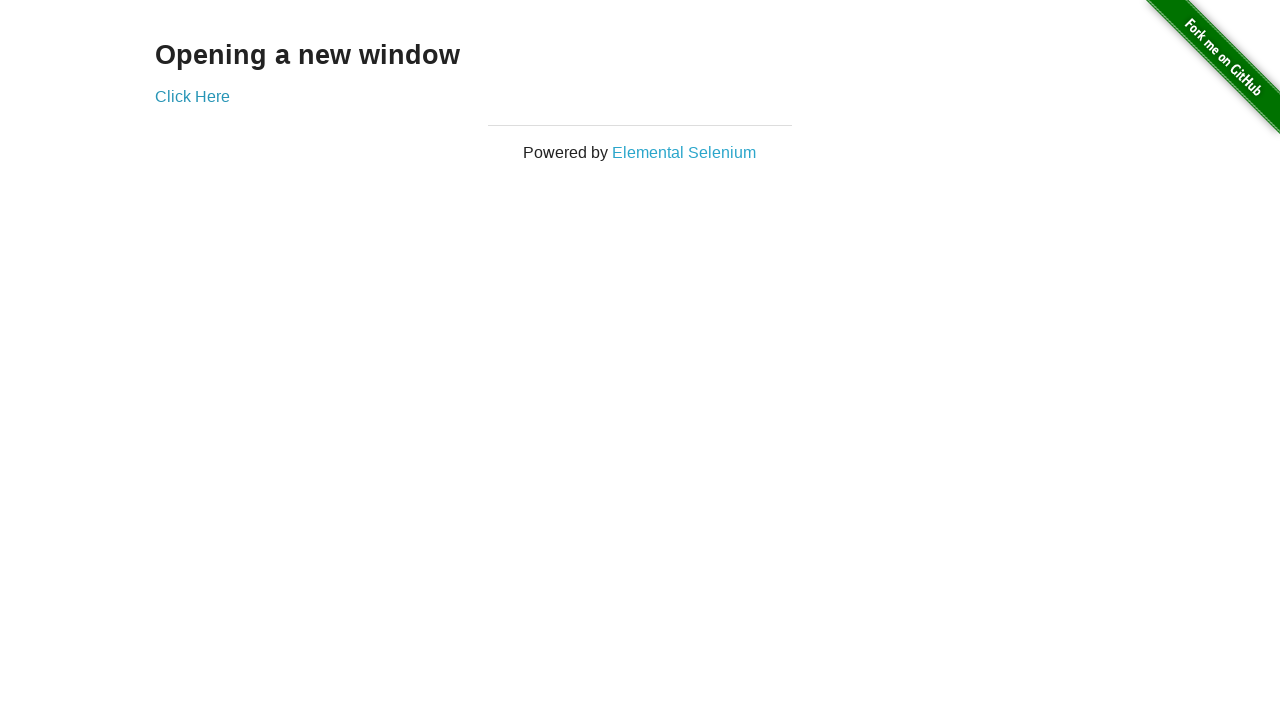

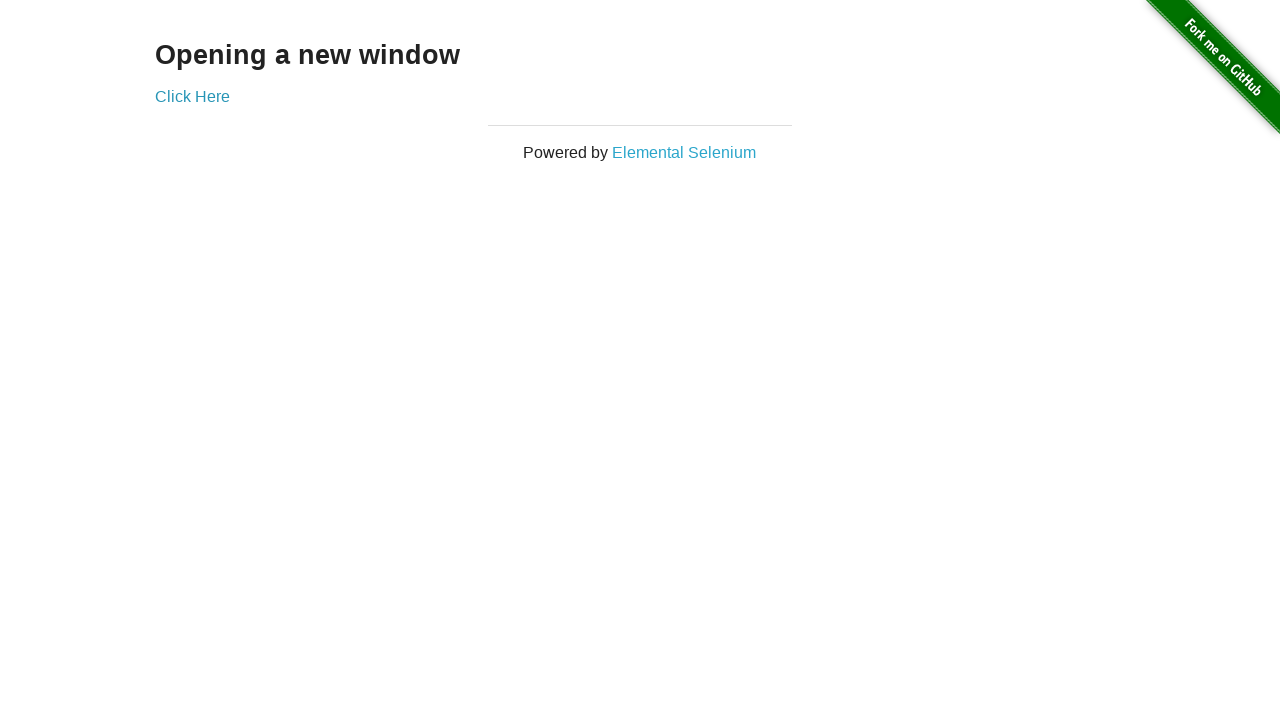